Tests e-commerce checkout flow by adding multiple products to cart, applying a promo code, and proceeding to checkout

Starting URL: https://rahulshettyacademy.com/seleniumPractise/#/

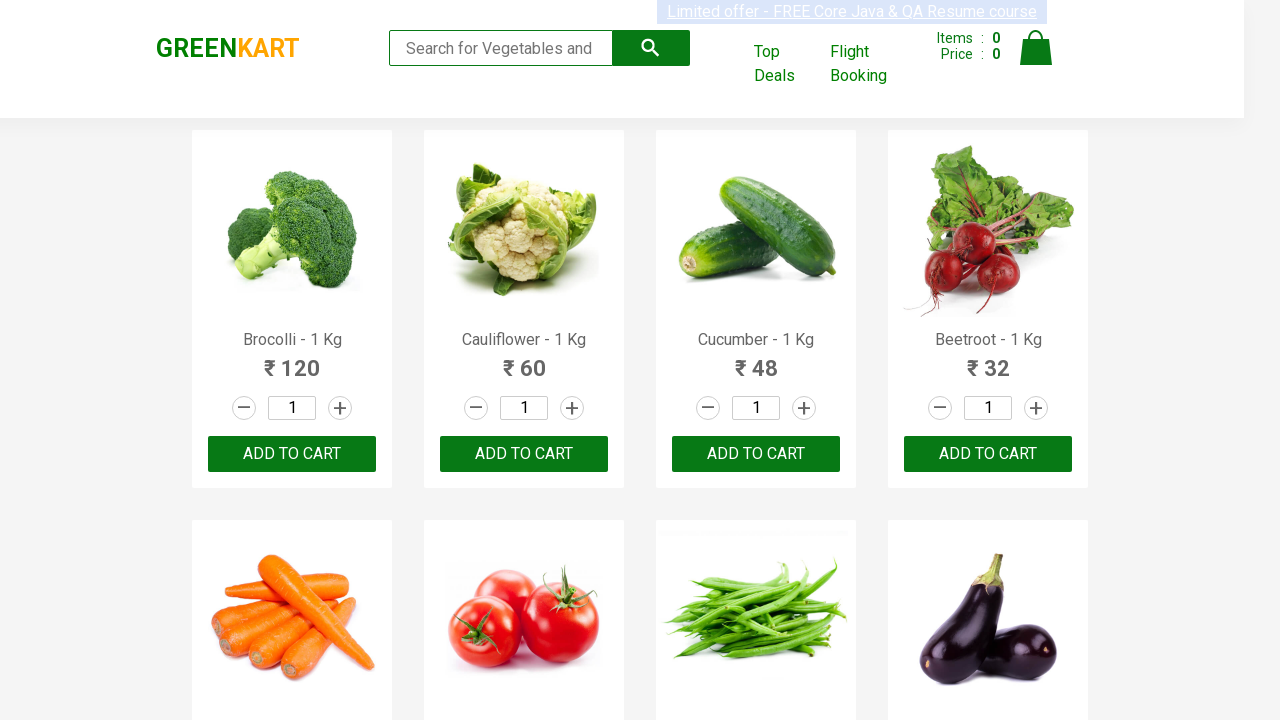

Waited for products to load on page
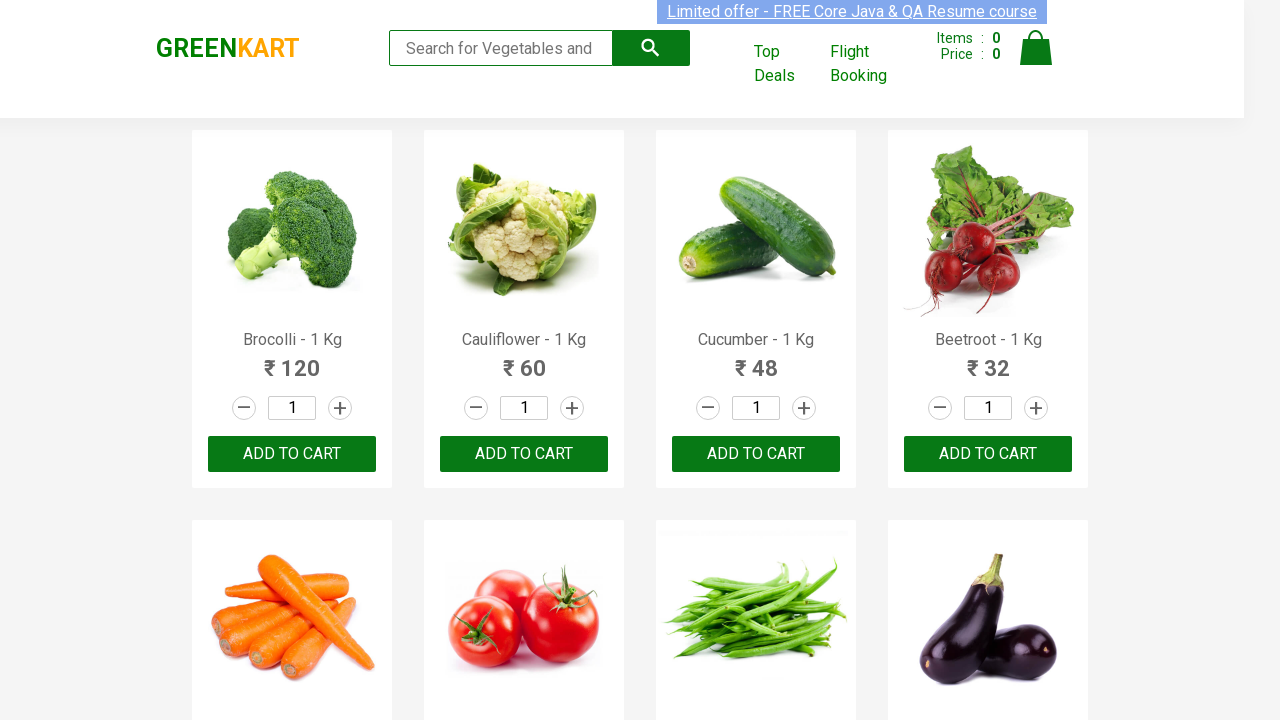

Retrieved all product elements from page
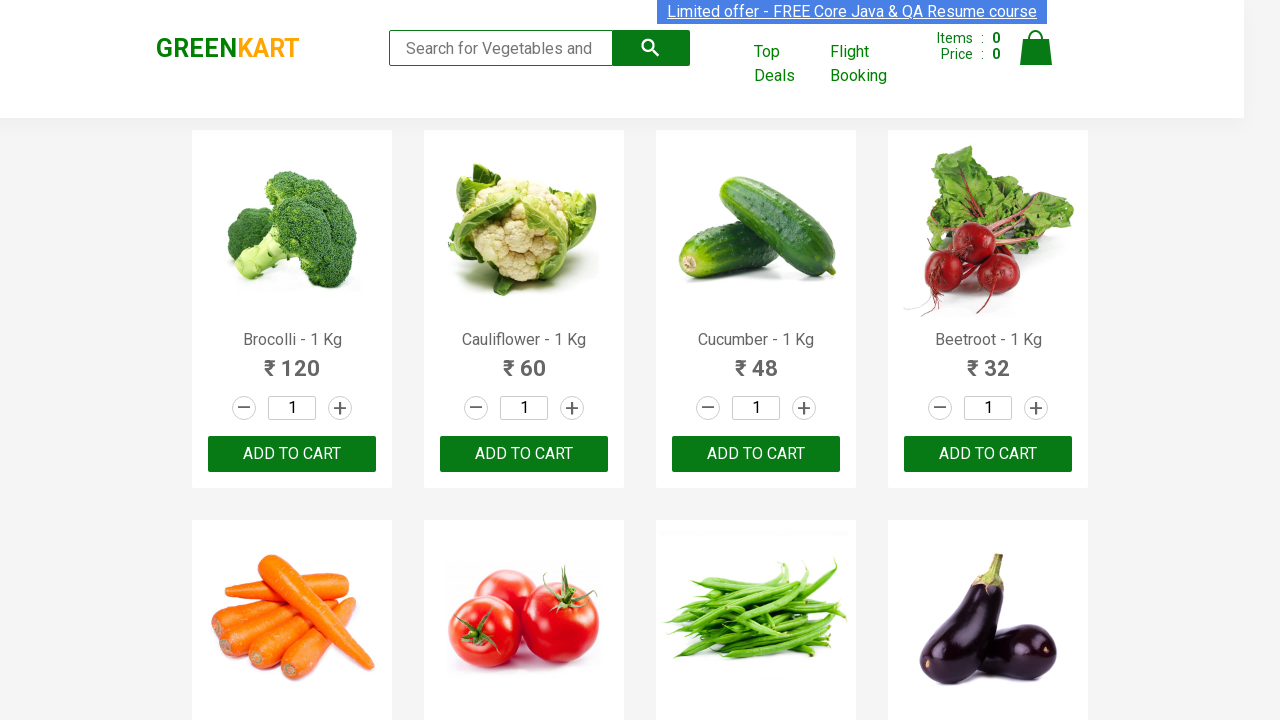

Added 'Brocolli' to cart at (292, 454) on div.product-action button >> nth=0
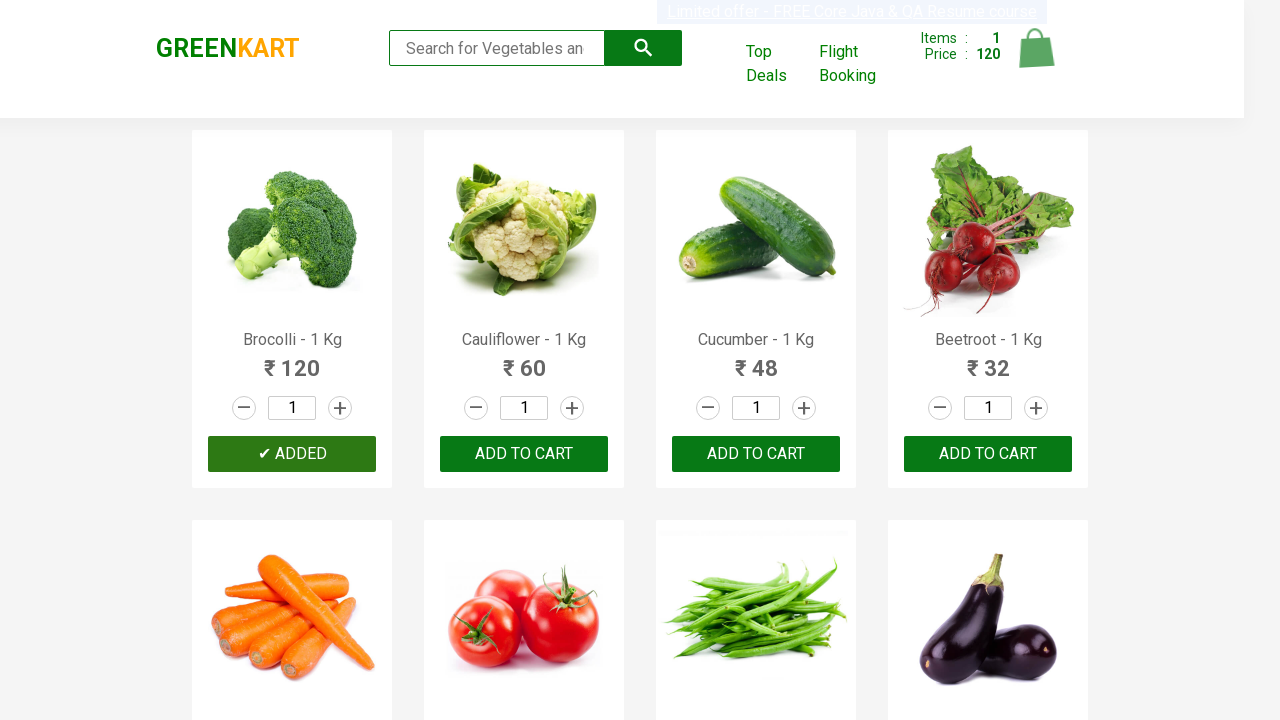

Added 'Cucumber' to cart at (756, 454) on div.product-action button >> nth=2
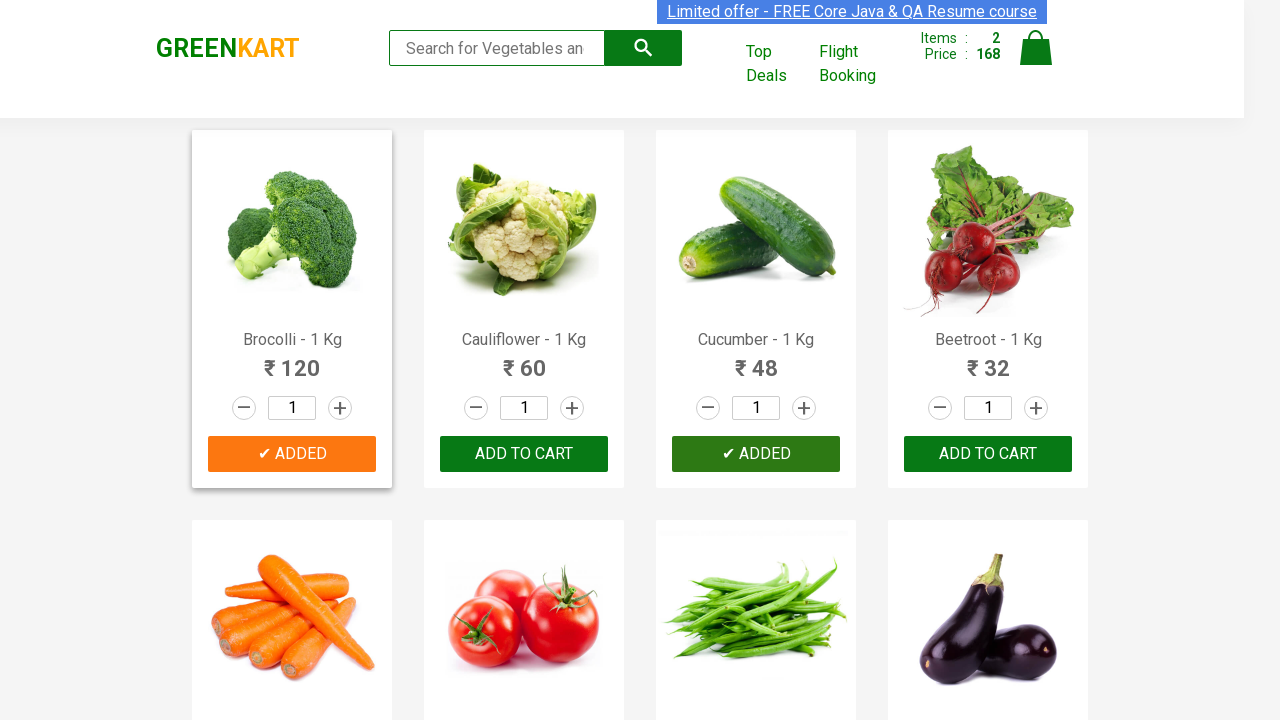

Added 'Brinjal' to cart at (988, 360) on div.product-action button >> nth=7
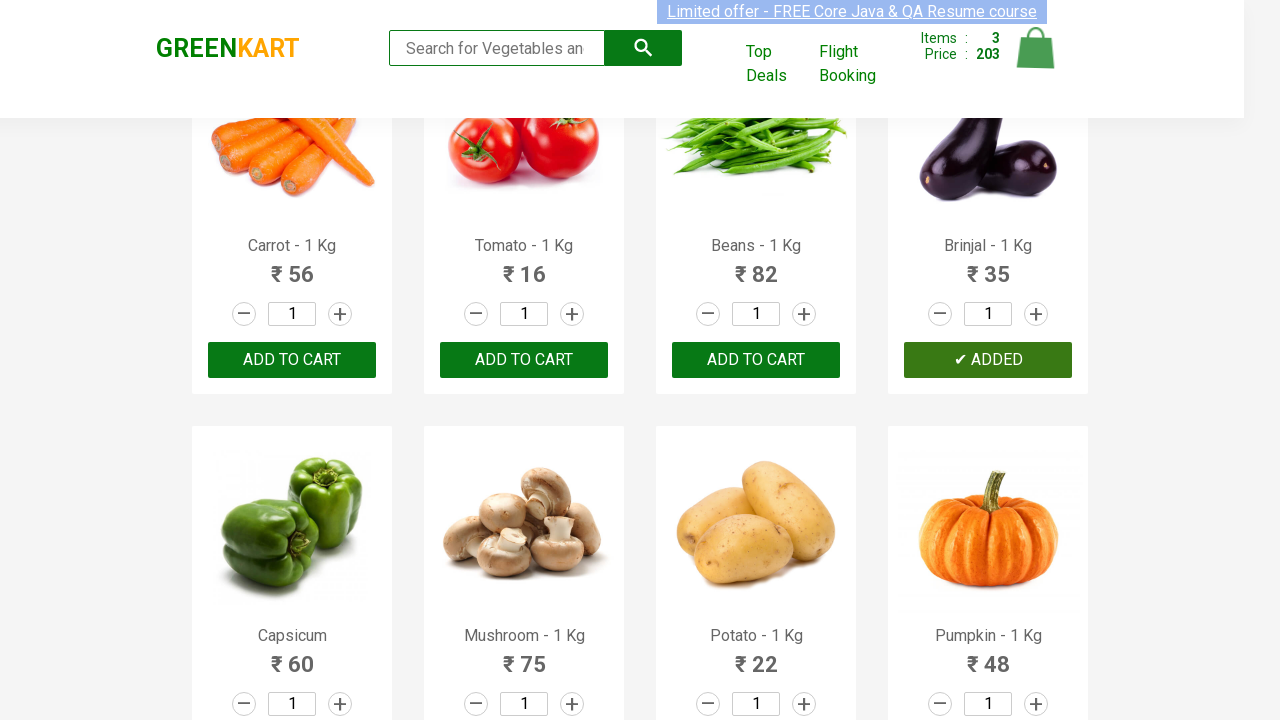

Clicked cart icon to view cart at (1036, 48) on img[alt='Cart']
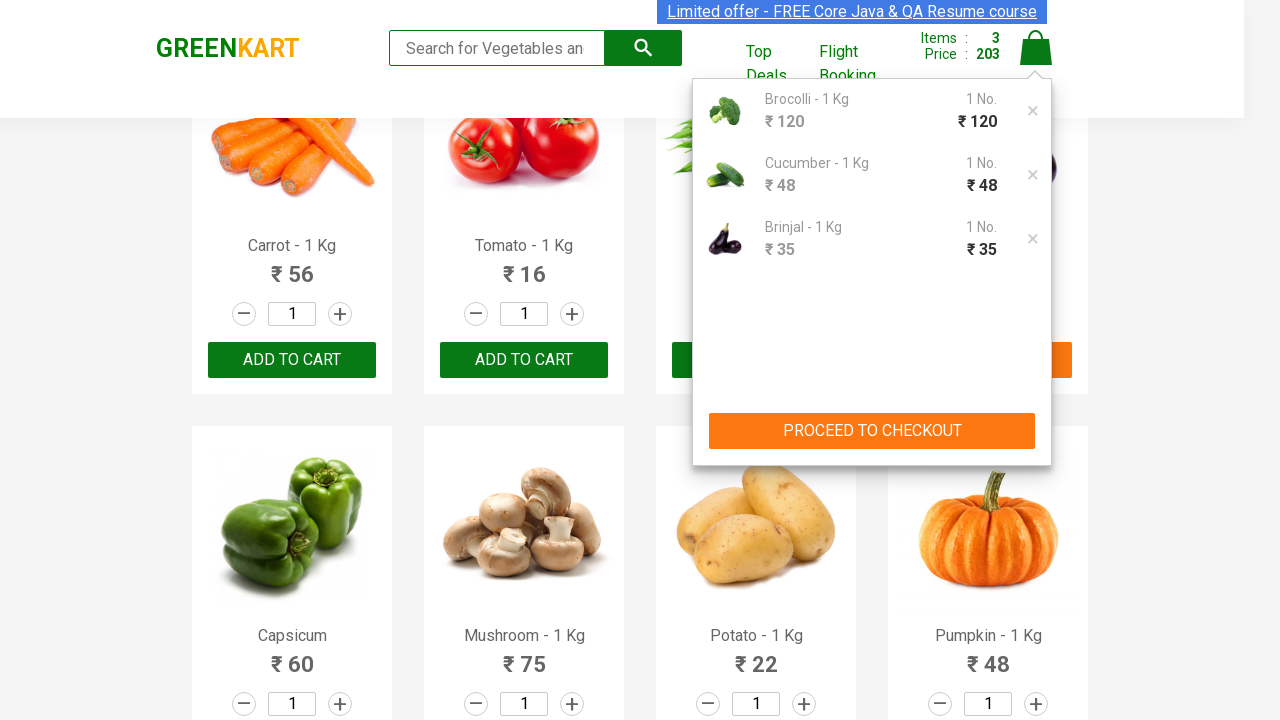

Clicked PROCEED TO CHECKOUT button at (872, 431) on button:has-text('PROCEED TO CHECKOUT')
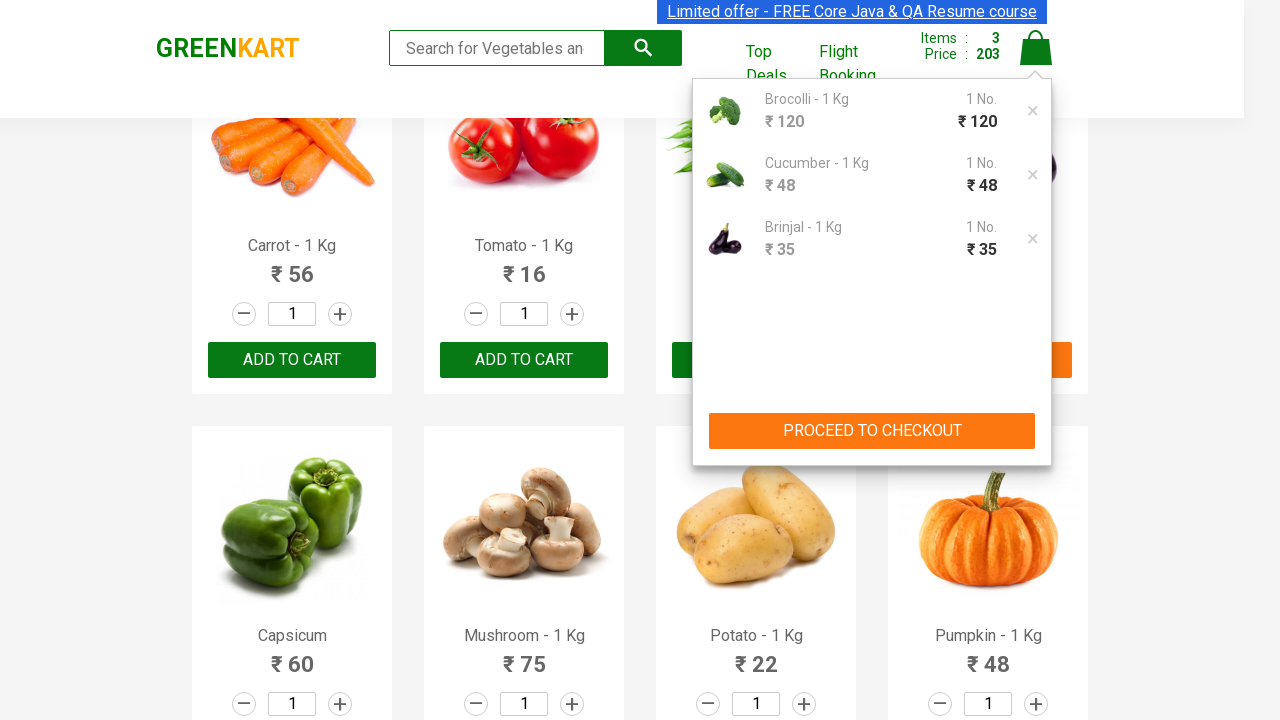

Waited for promo code input field to appear
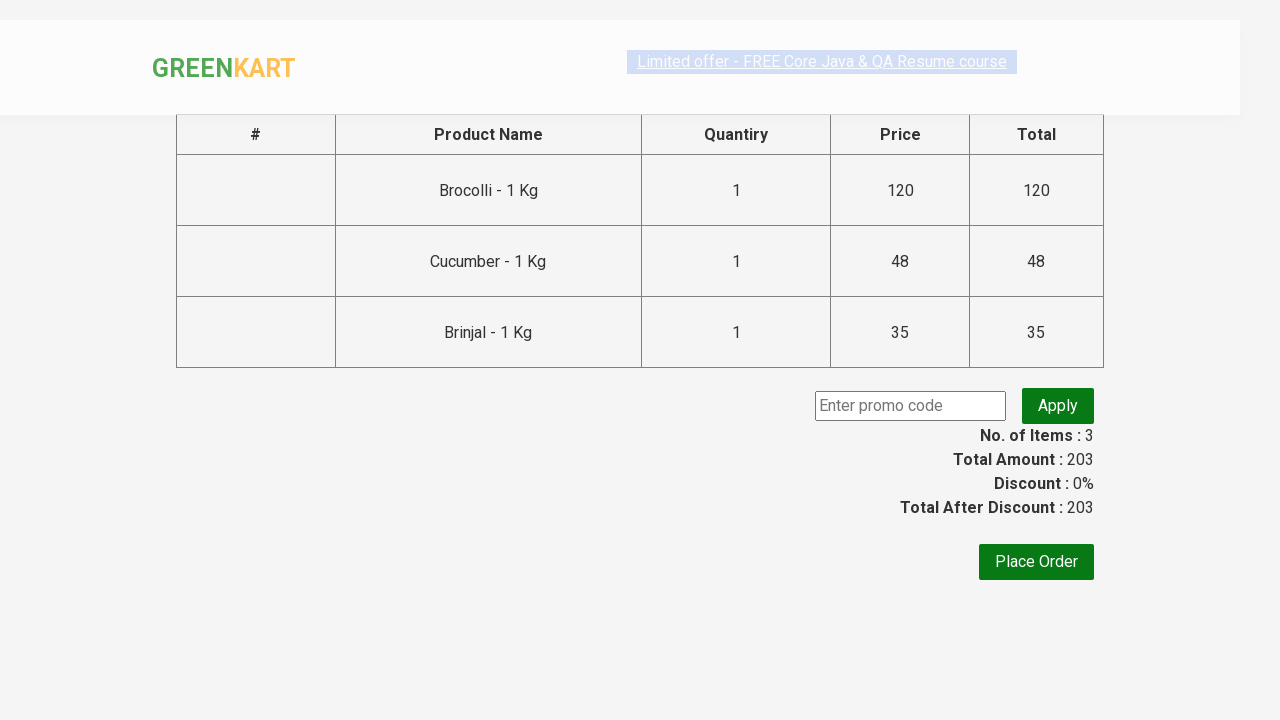

Entered promo code 'rahulshettyacademy' on input.promoCode
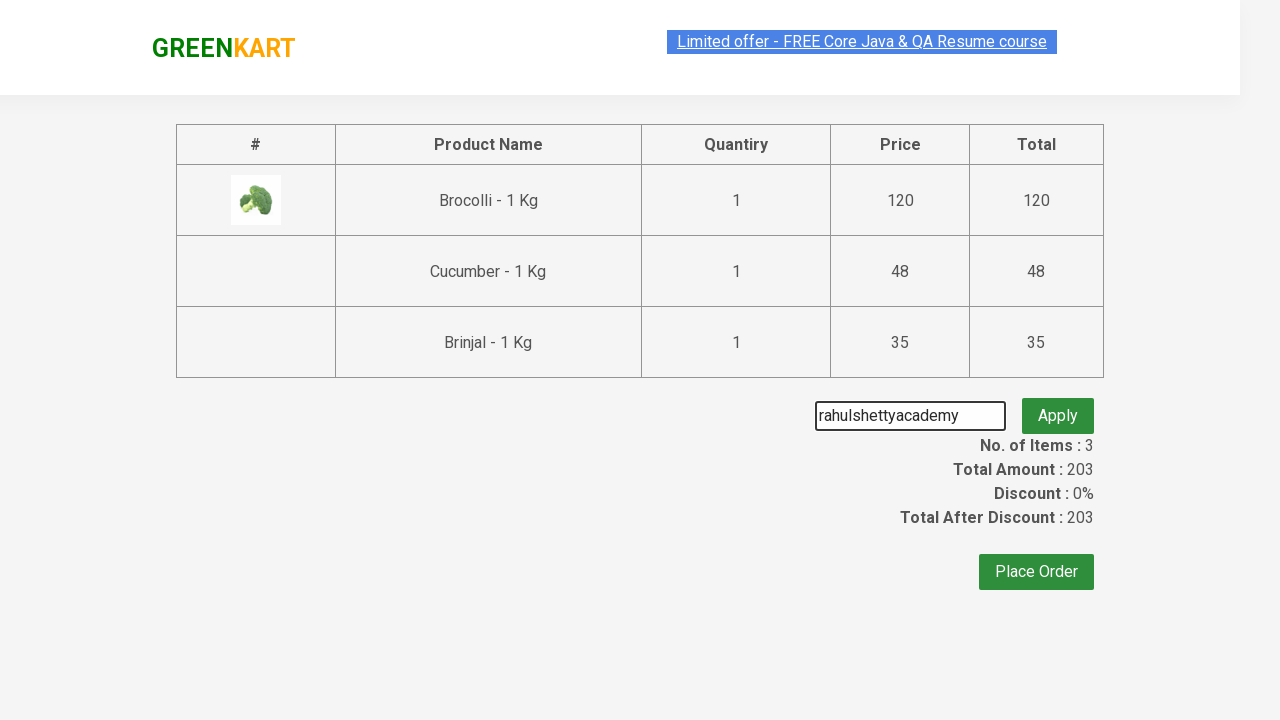

Clicked Apply button to apply promo code at (1058, 406) on button.promoBtn
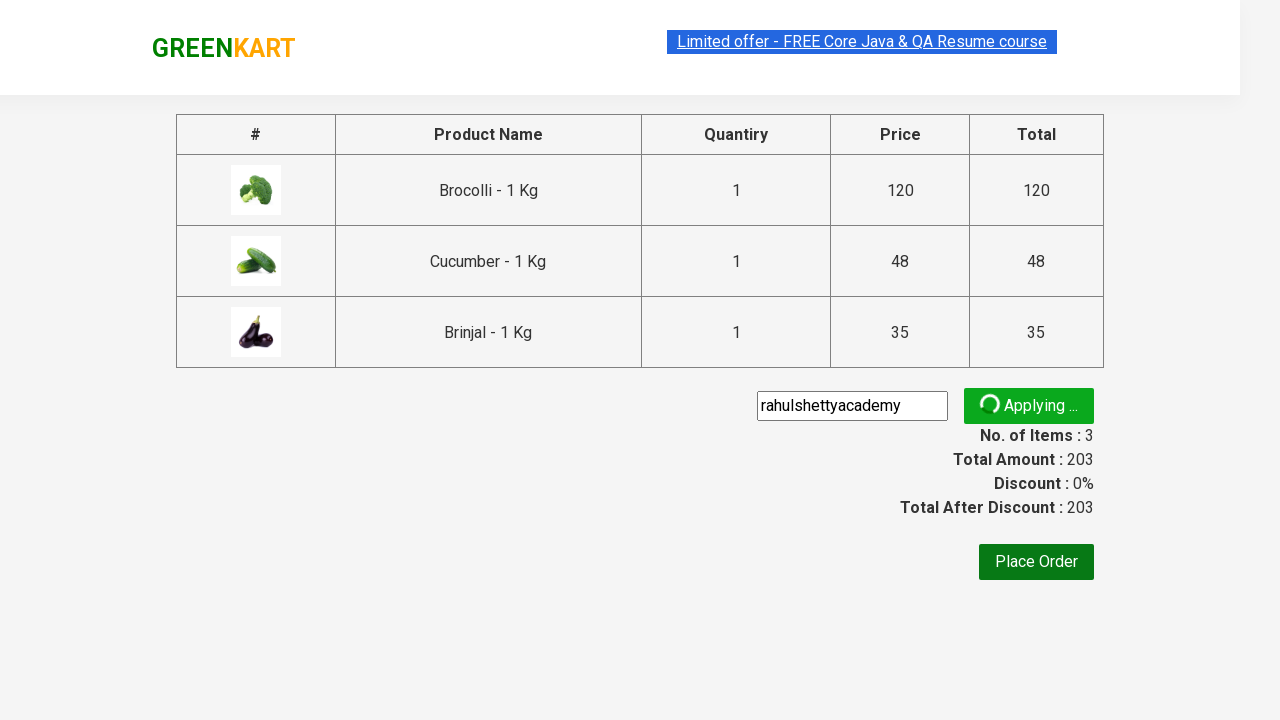

Waited for promo code confirmation message
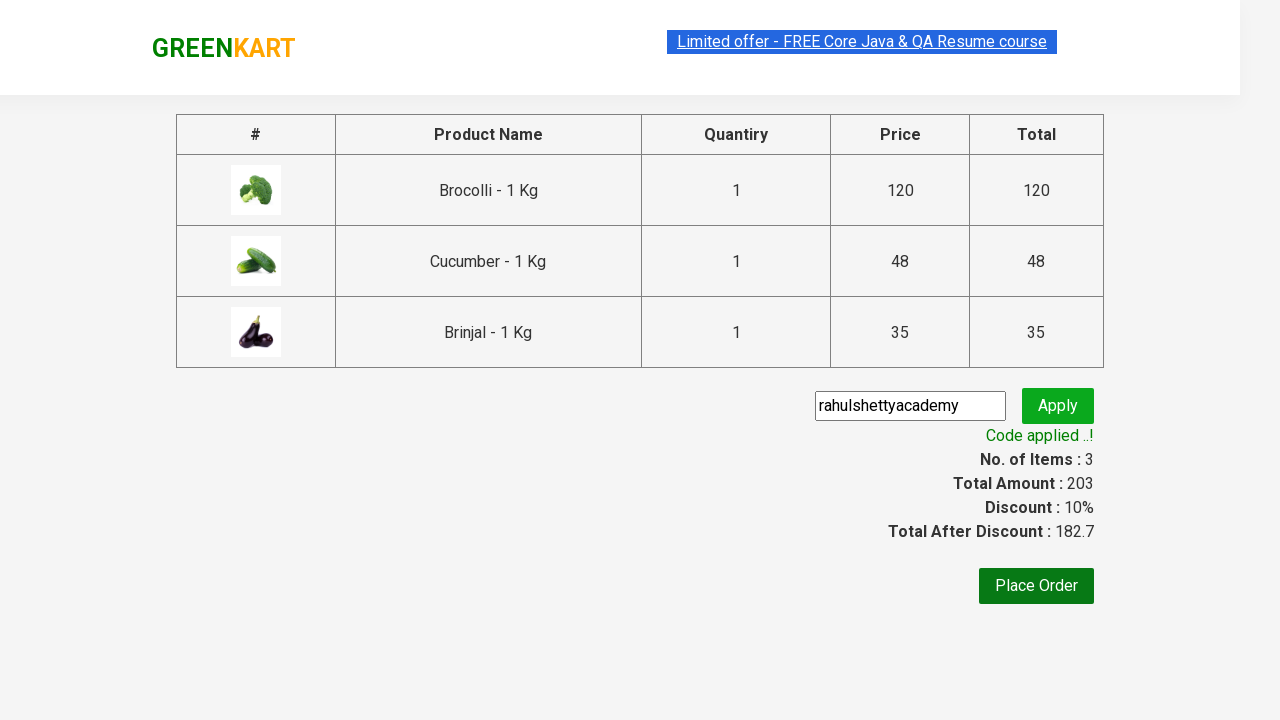

Retrieved promo message: Code applied ..!
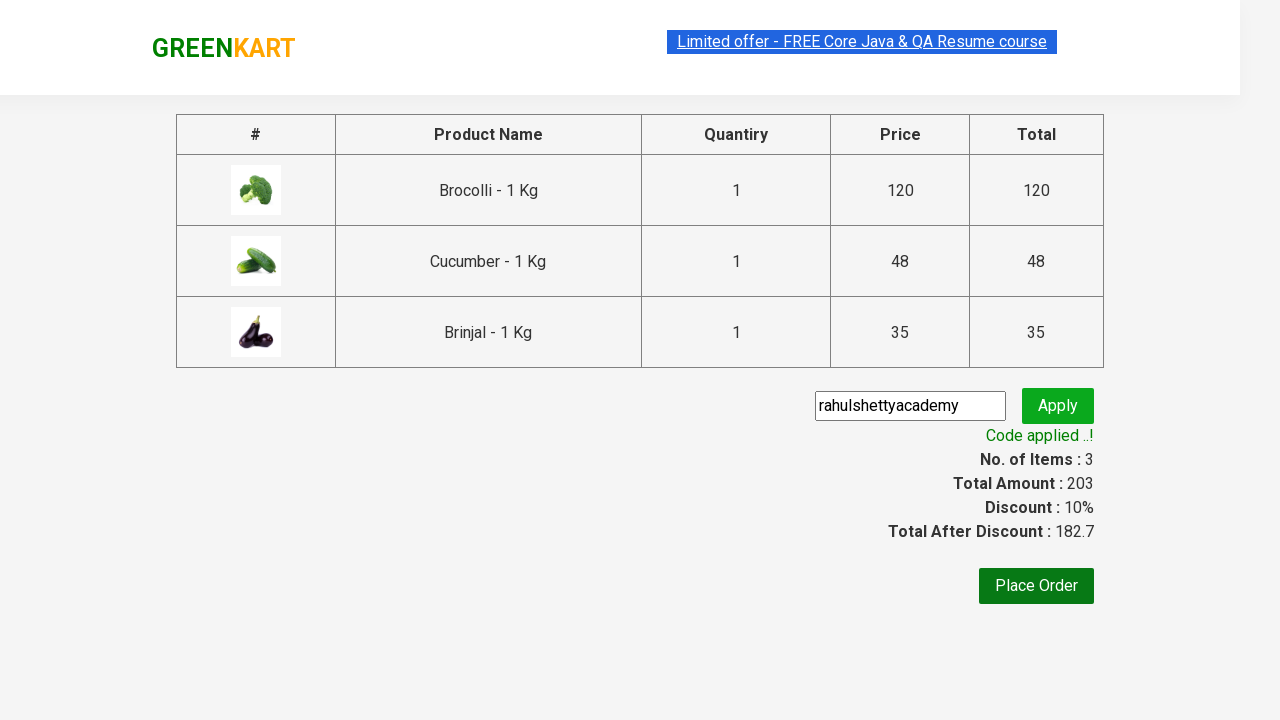

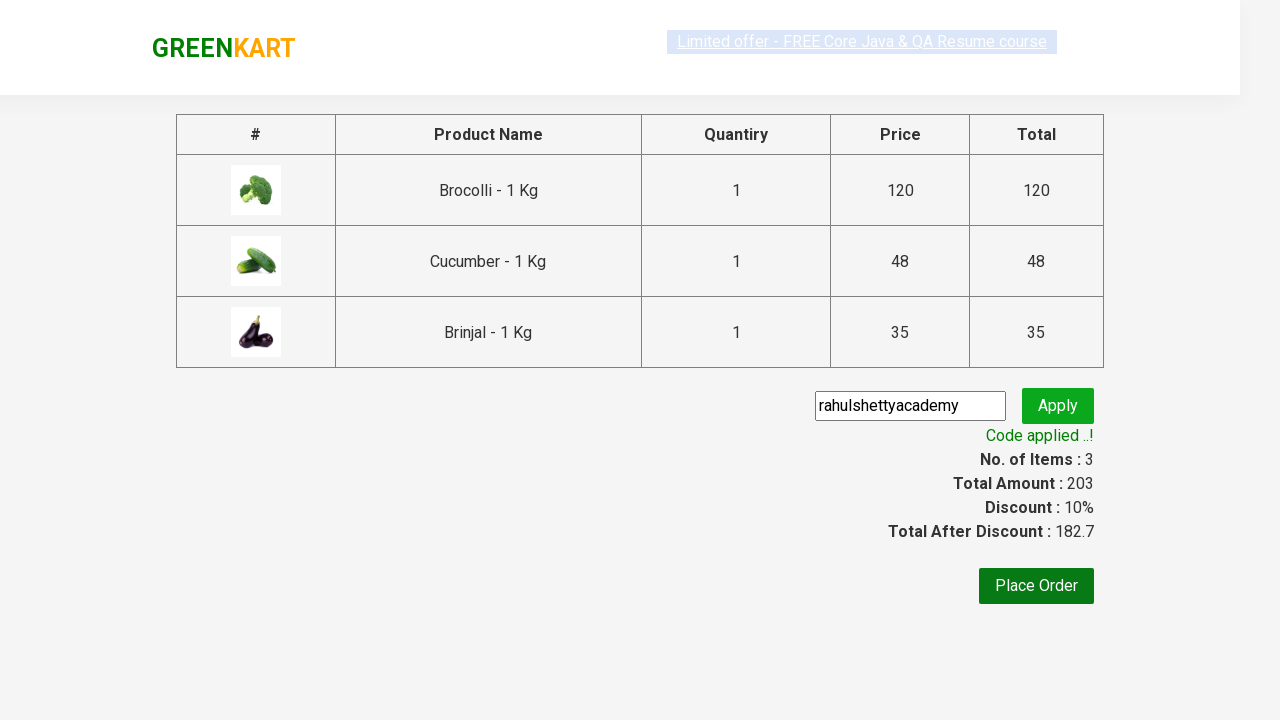